Solves a mathematical puzzle by extracting an attribute value, calculating a result, filling the answer, and interacting with checkboxes and radio buttons before submission

Starting URL: http://suninjuly.github.io/get_attribute.html

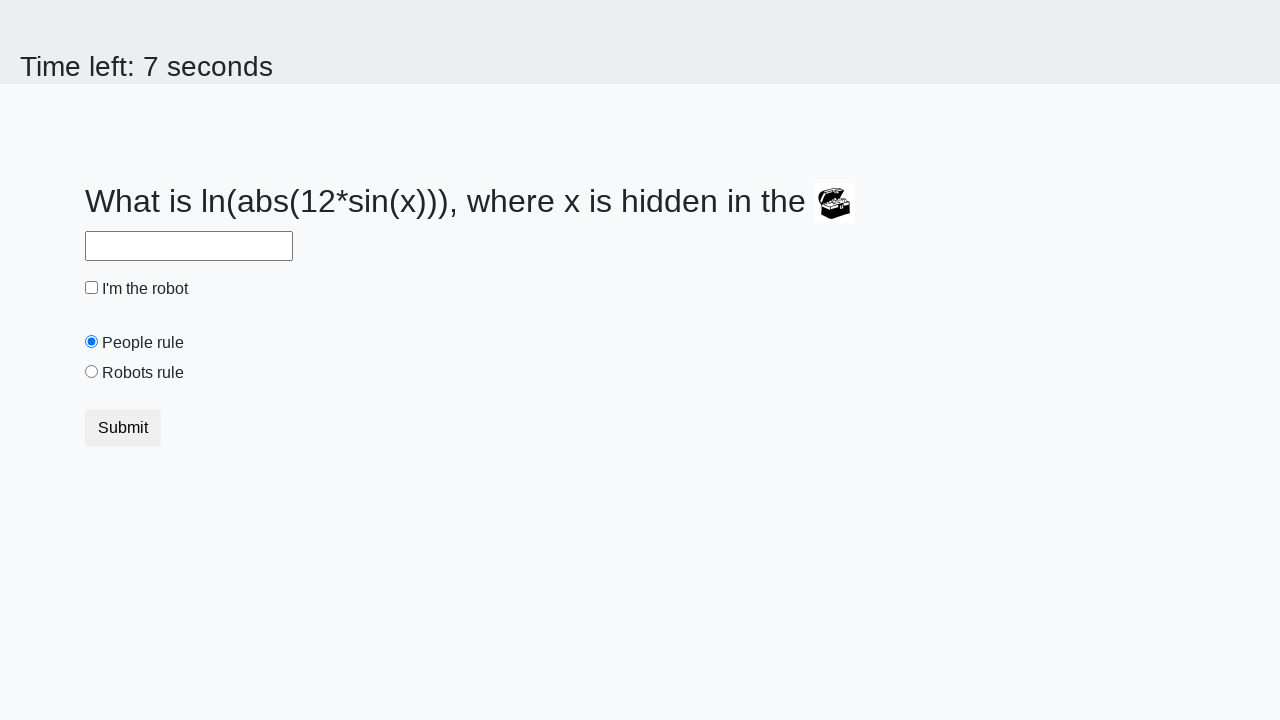

Located treasure element by ID
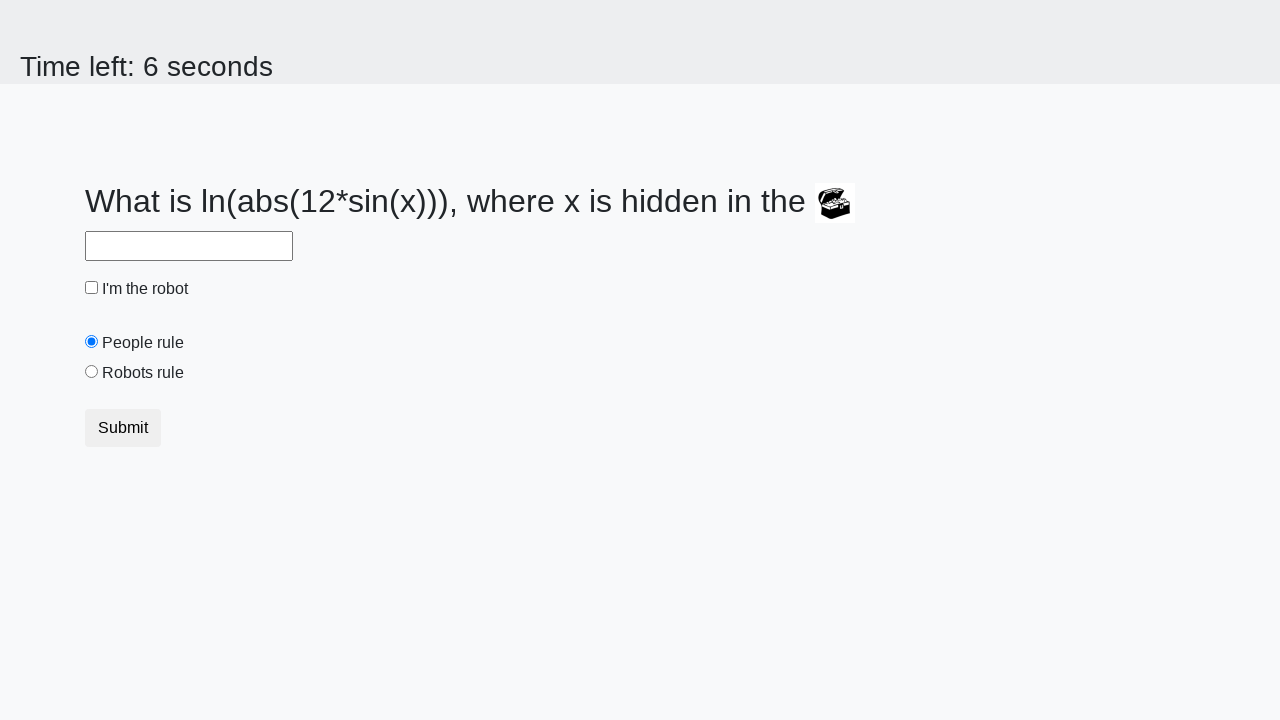

Extracted valuex attribute from treasure element
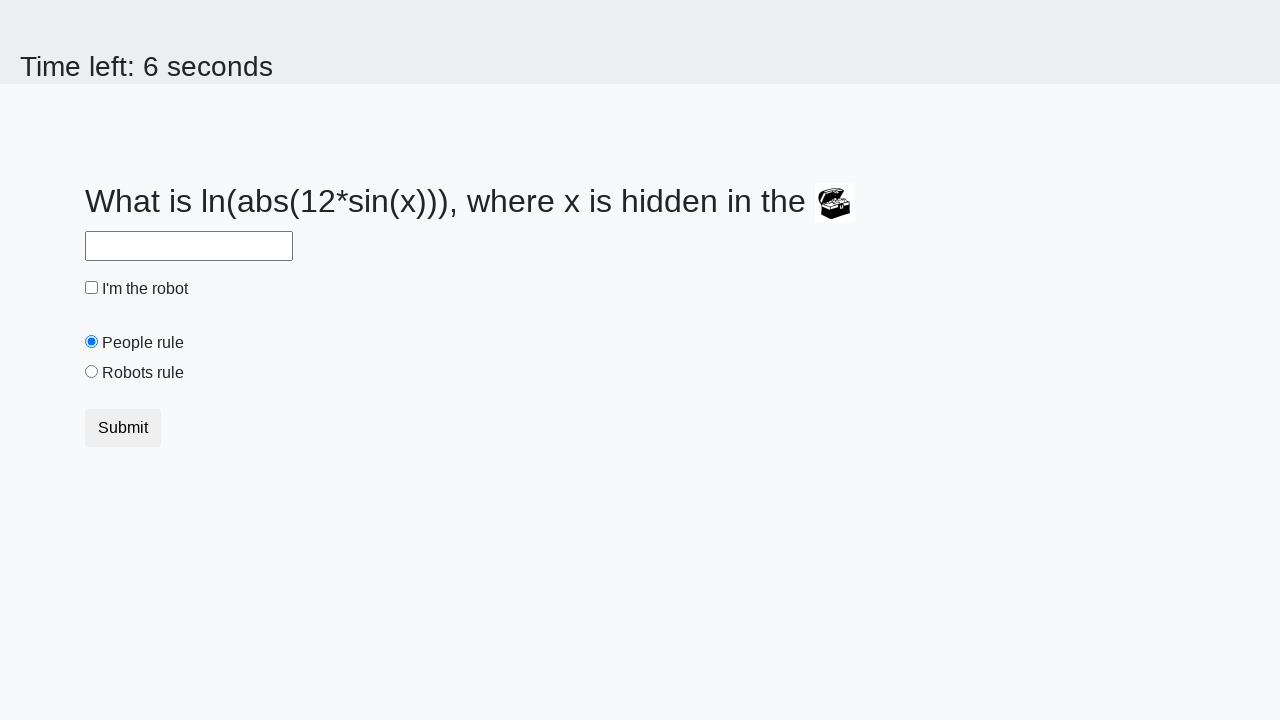

Calculated mathematical result using logarithm formula
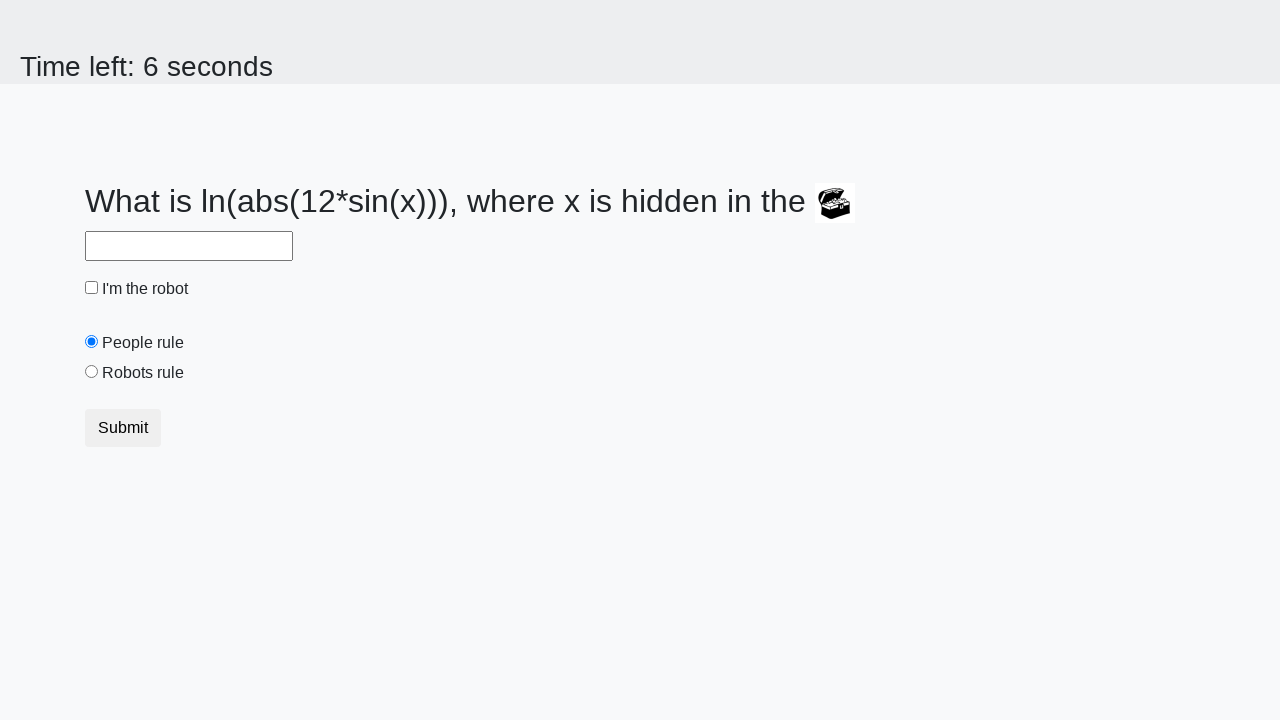

Filled answer field with calculated mathematical result on #answer
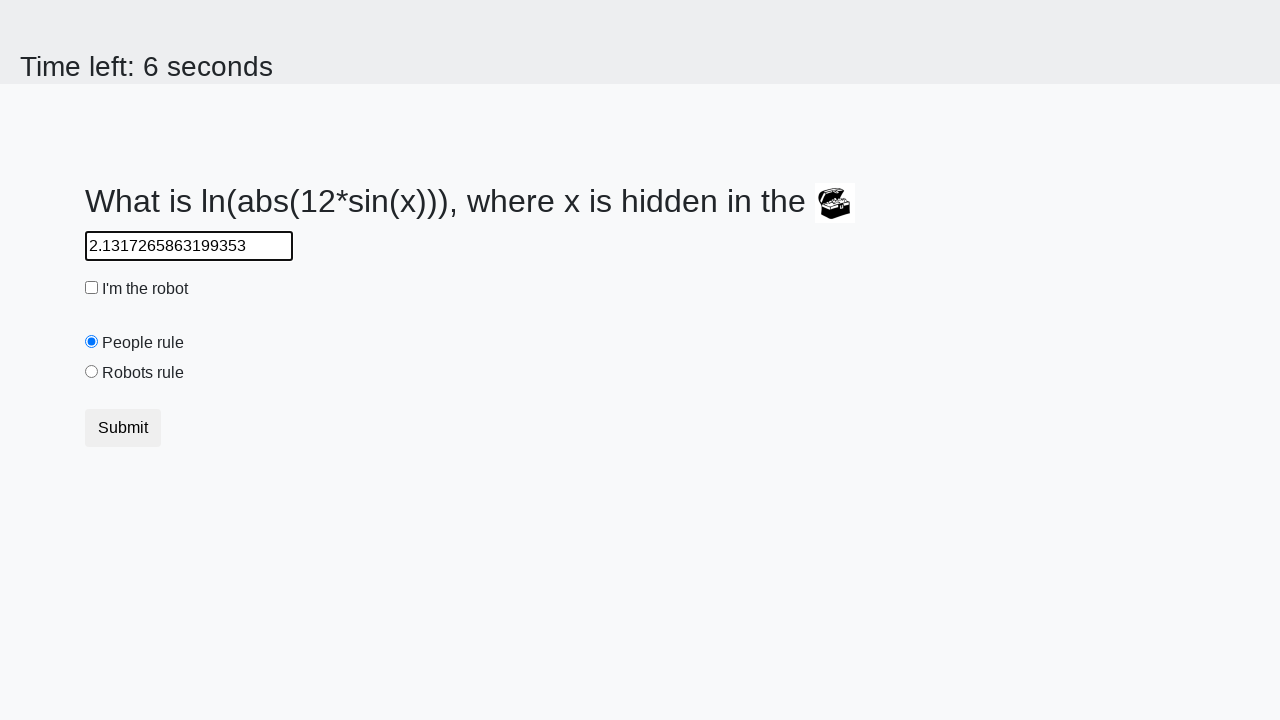

Checked the robot checkbox at (92, 288) on #robotCheckbox
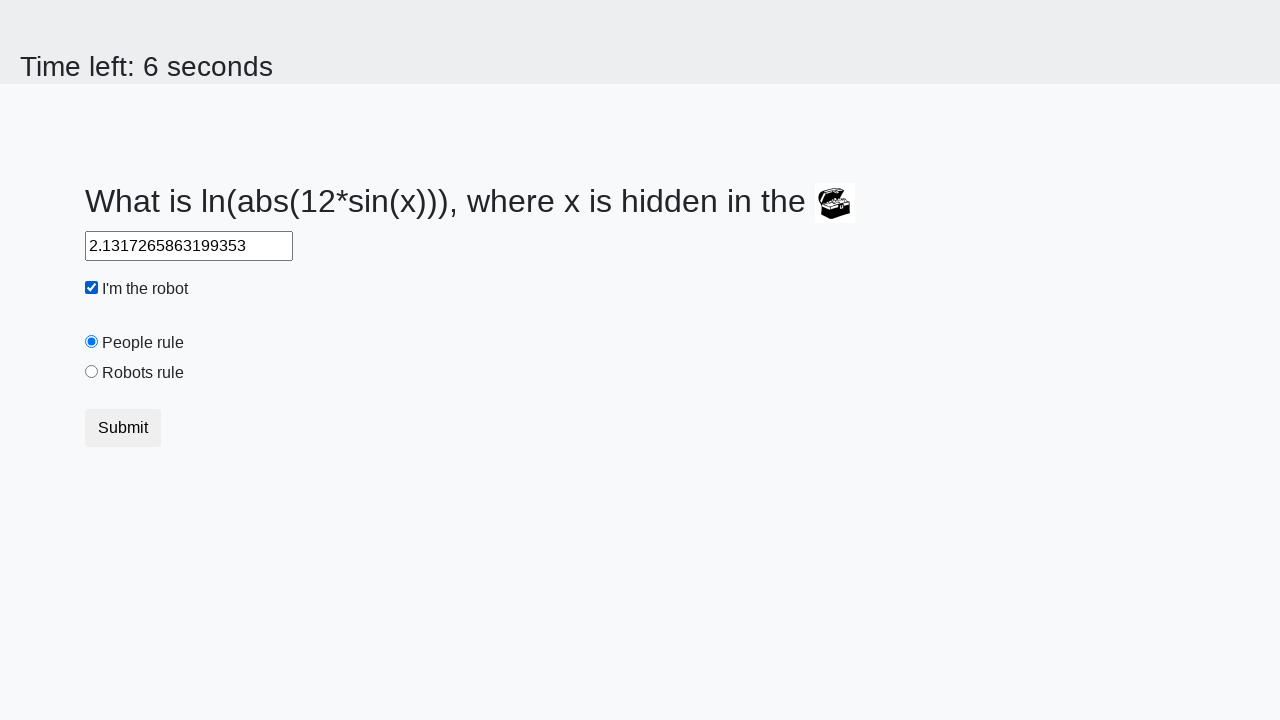

Selected the 'Robots rule!' radio button at (92, 372) on #robotsRule
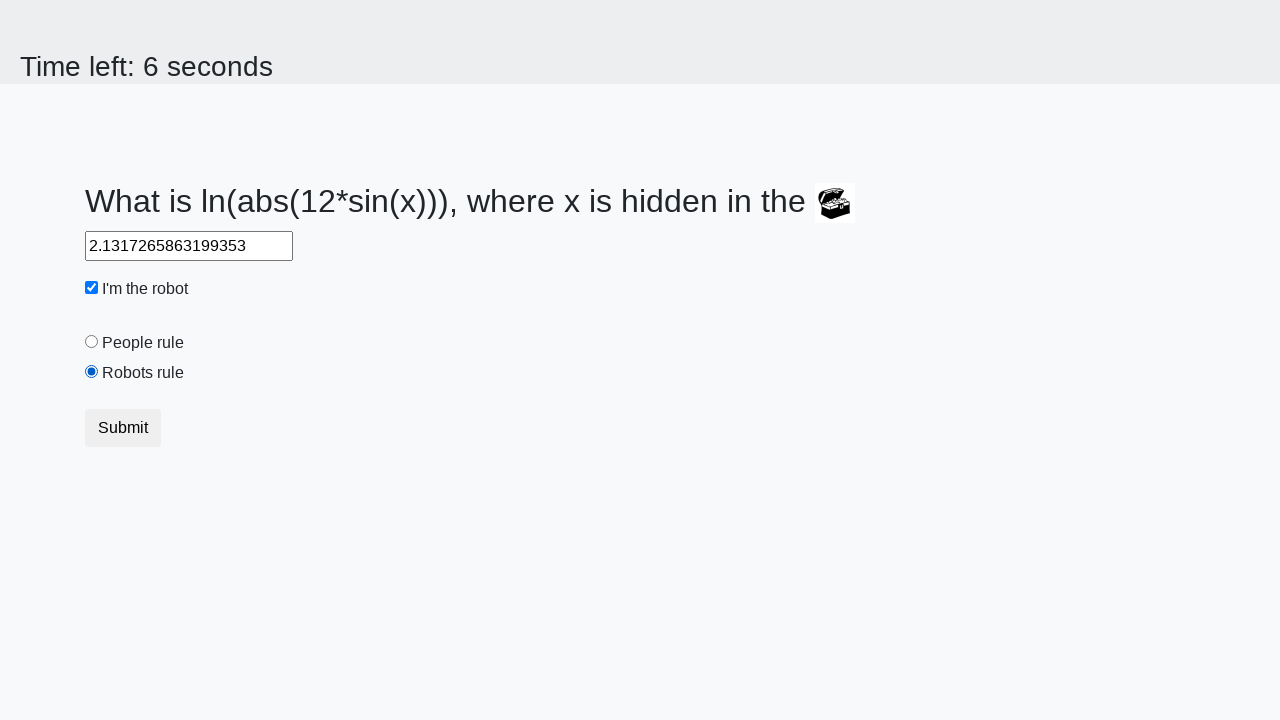

Clicked submit button to submit the form at (123, 428) on [type='submit']
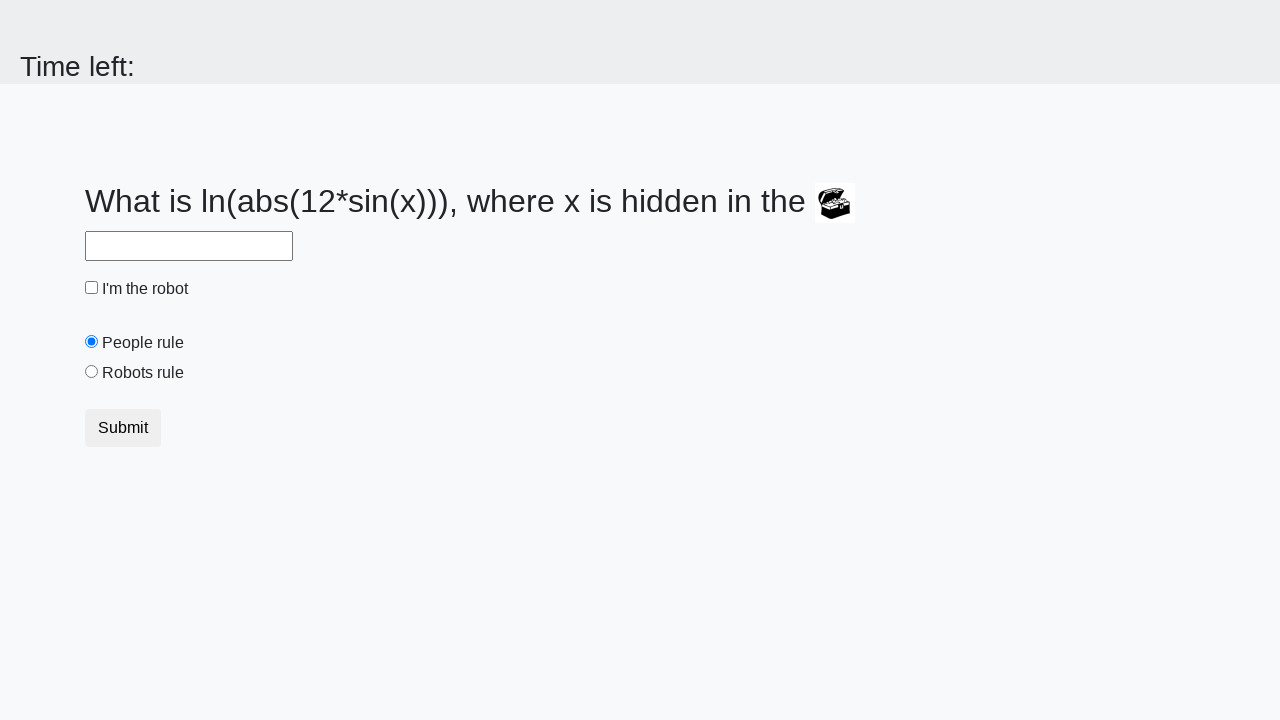

Waited for form submission result
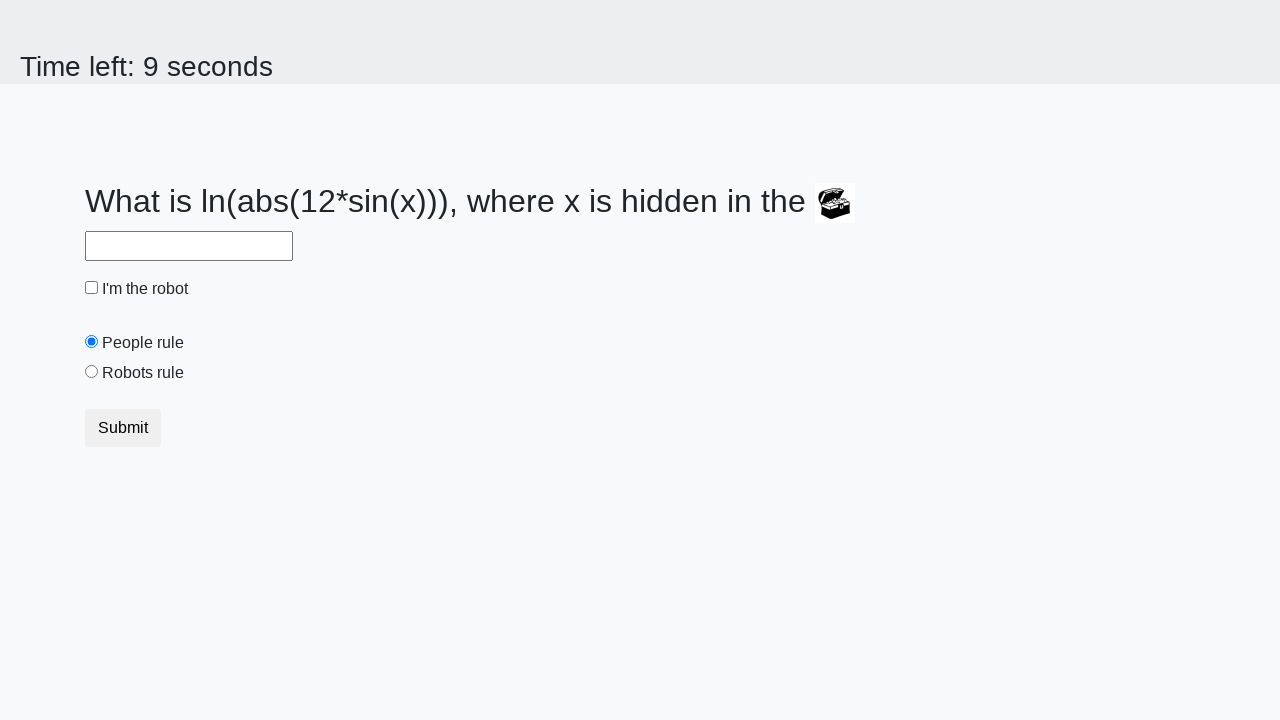

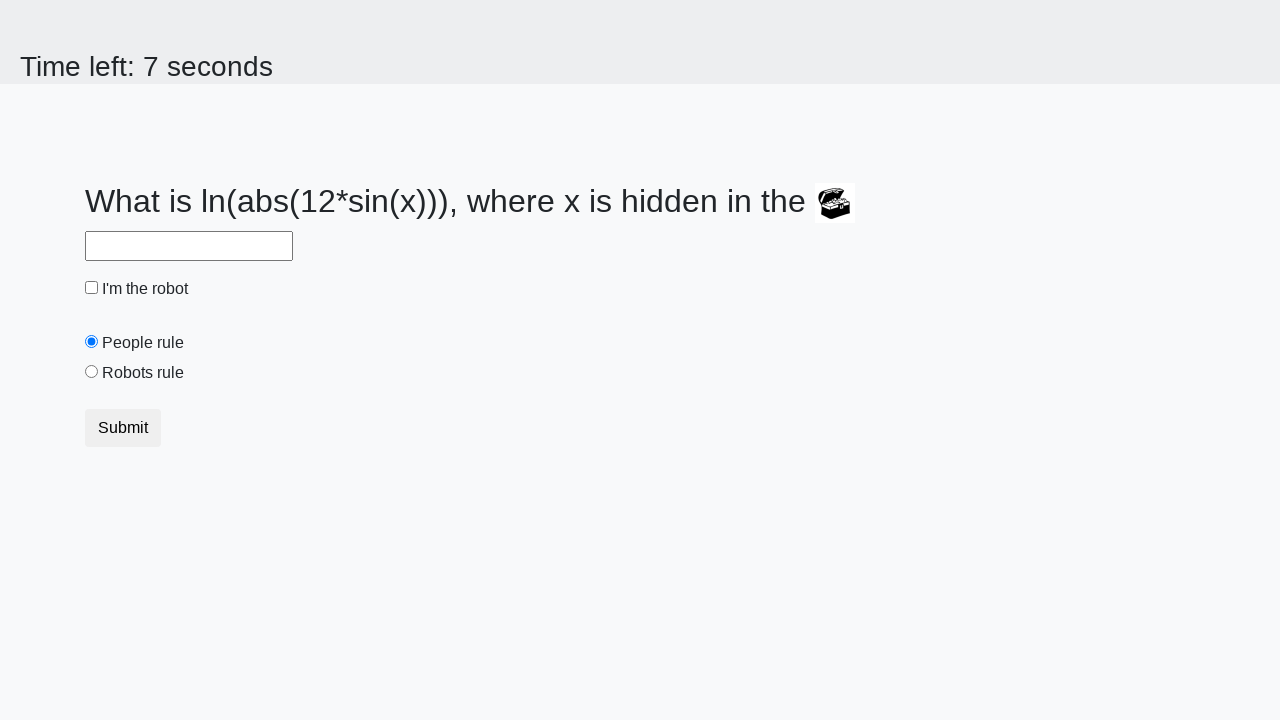